Navigates to a Selenium practice page and maximizes the browser window. This is a basic cross-browser test setup that loads a practice page for testing.

Starting URL: https://vctcpune.com/selenium/practice.html

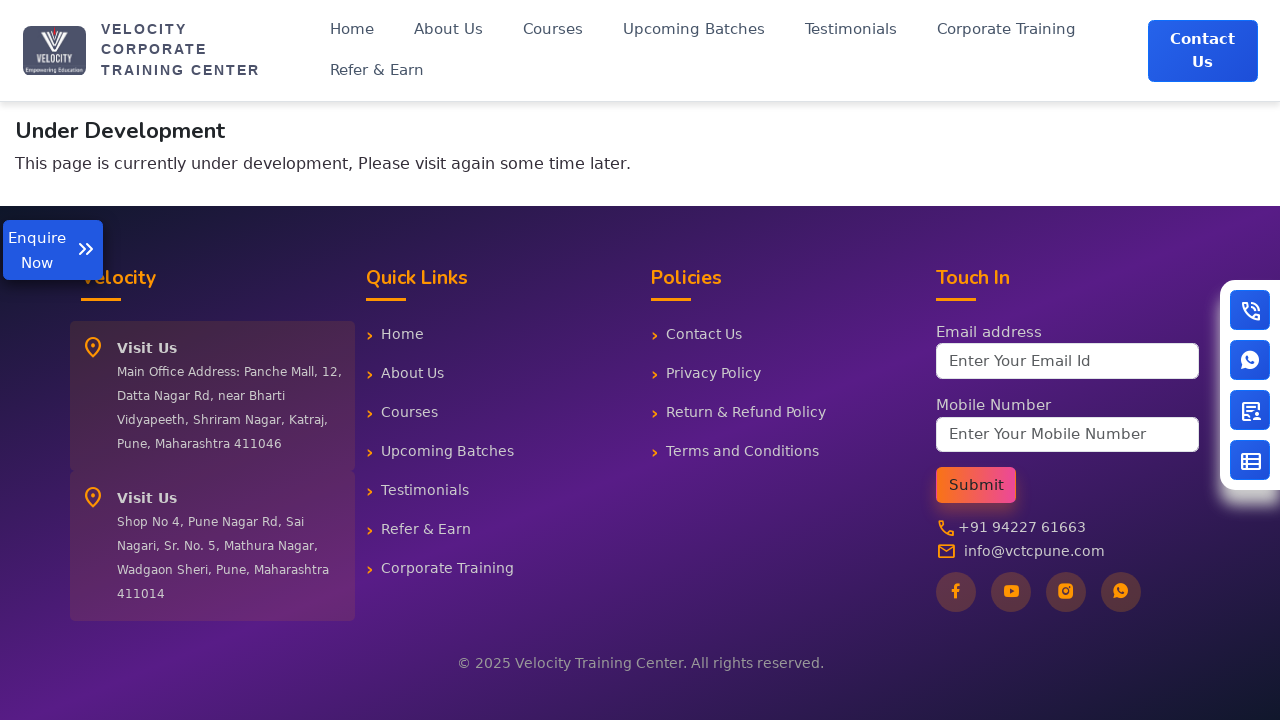

Set browser viewport to 1920x1080
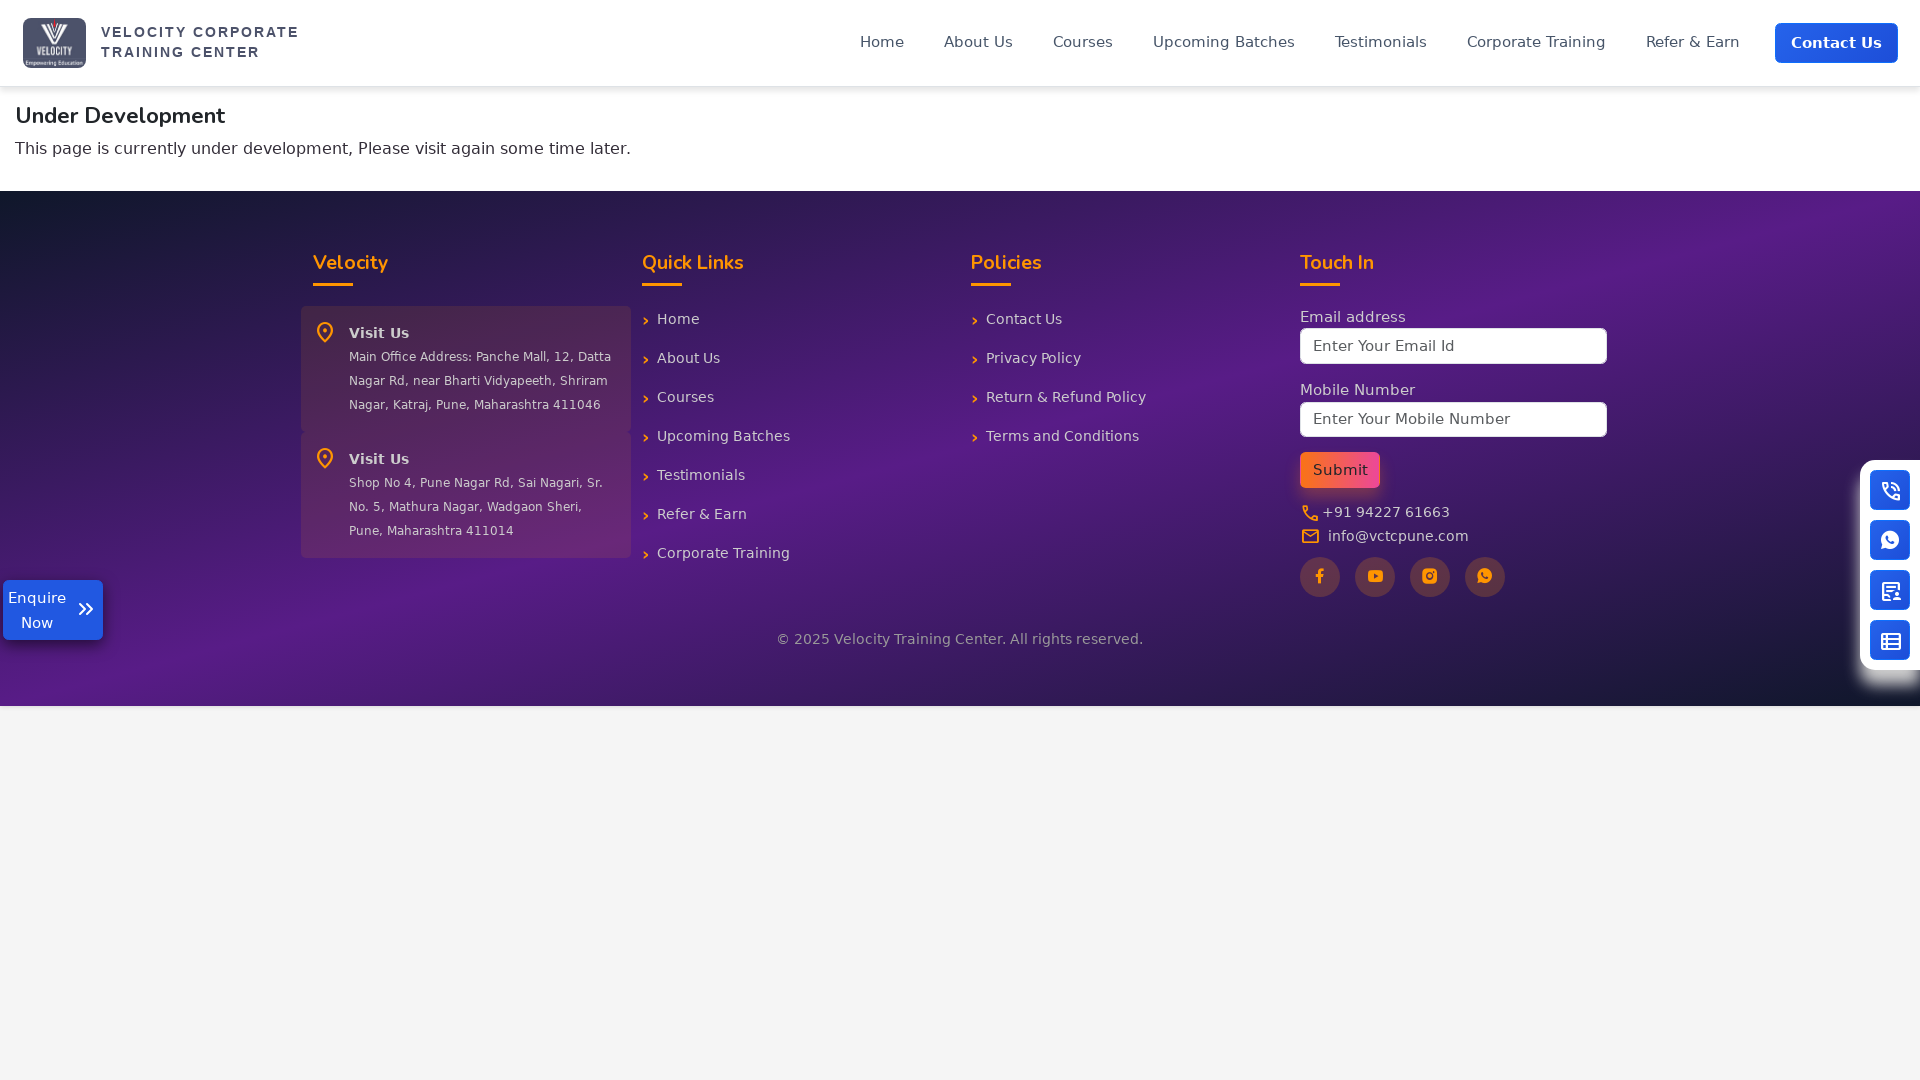

Selenium practice page fully loaded
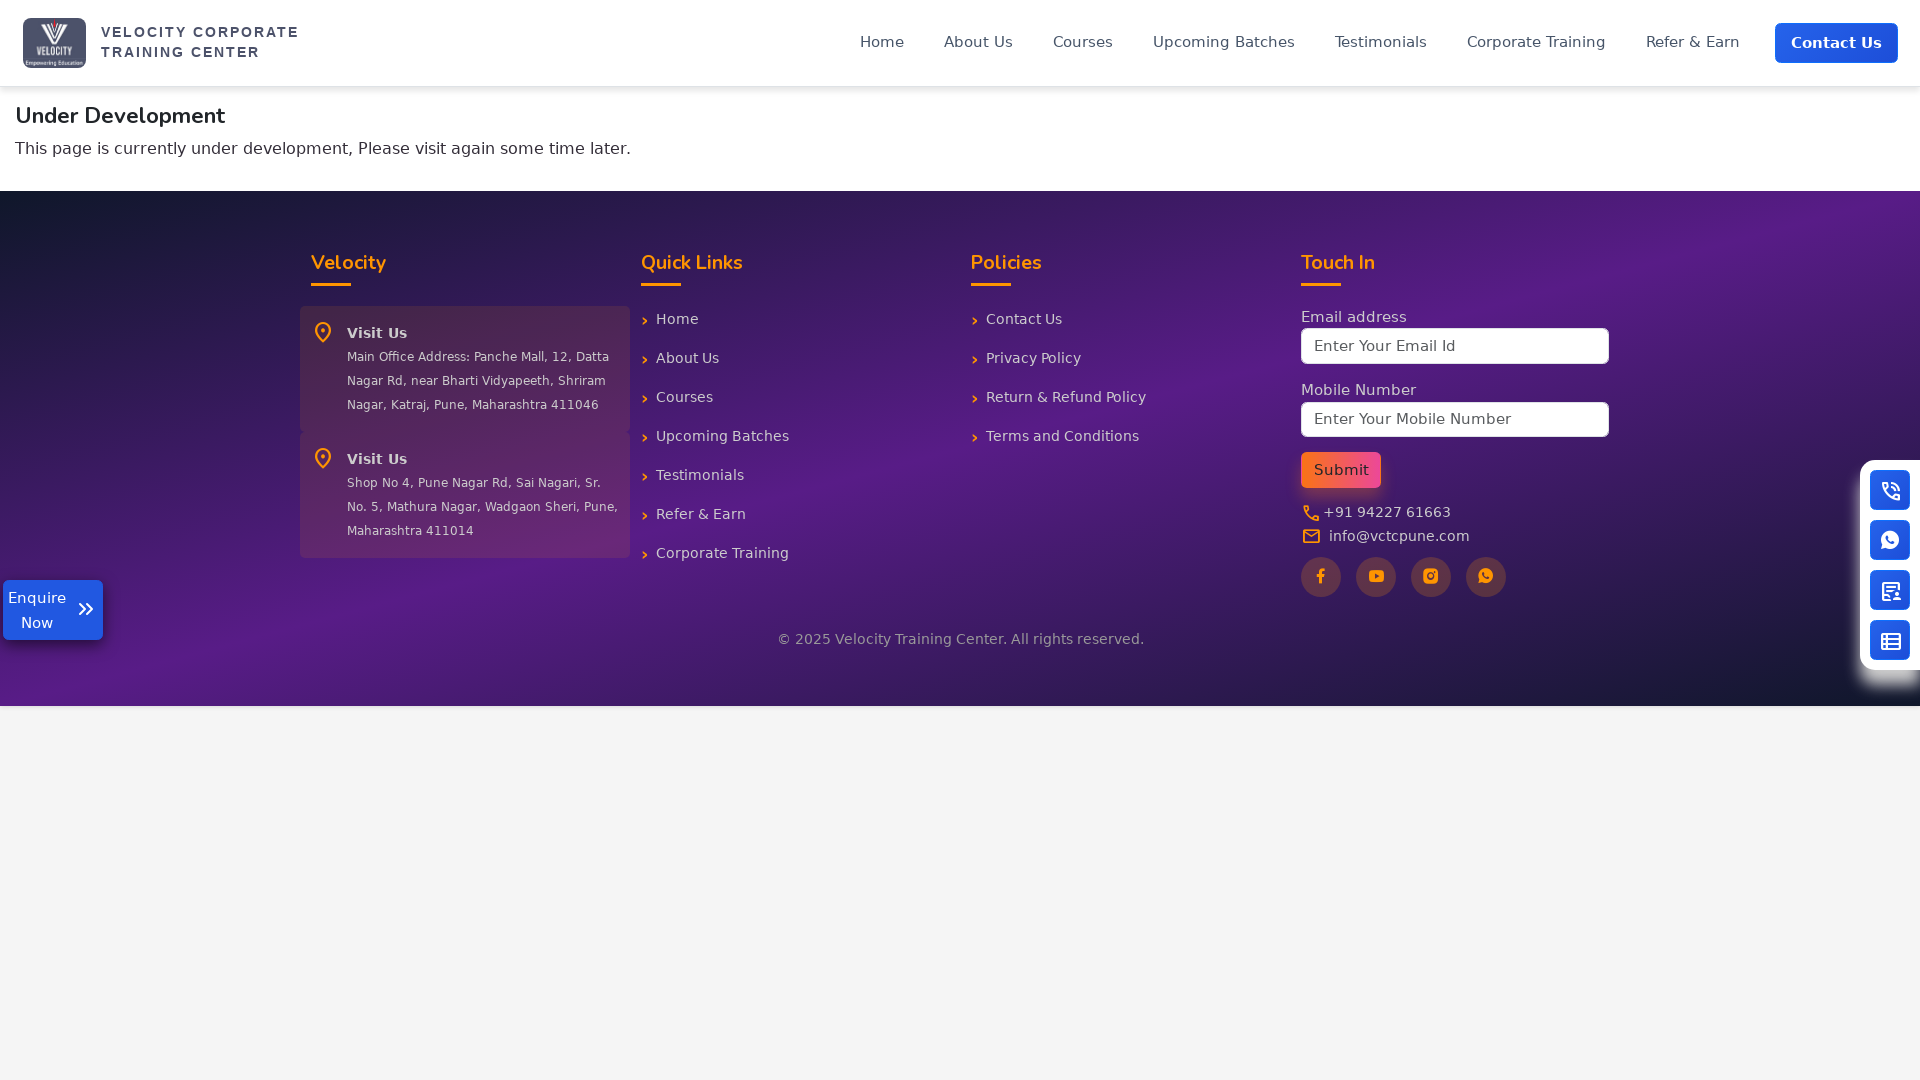

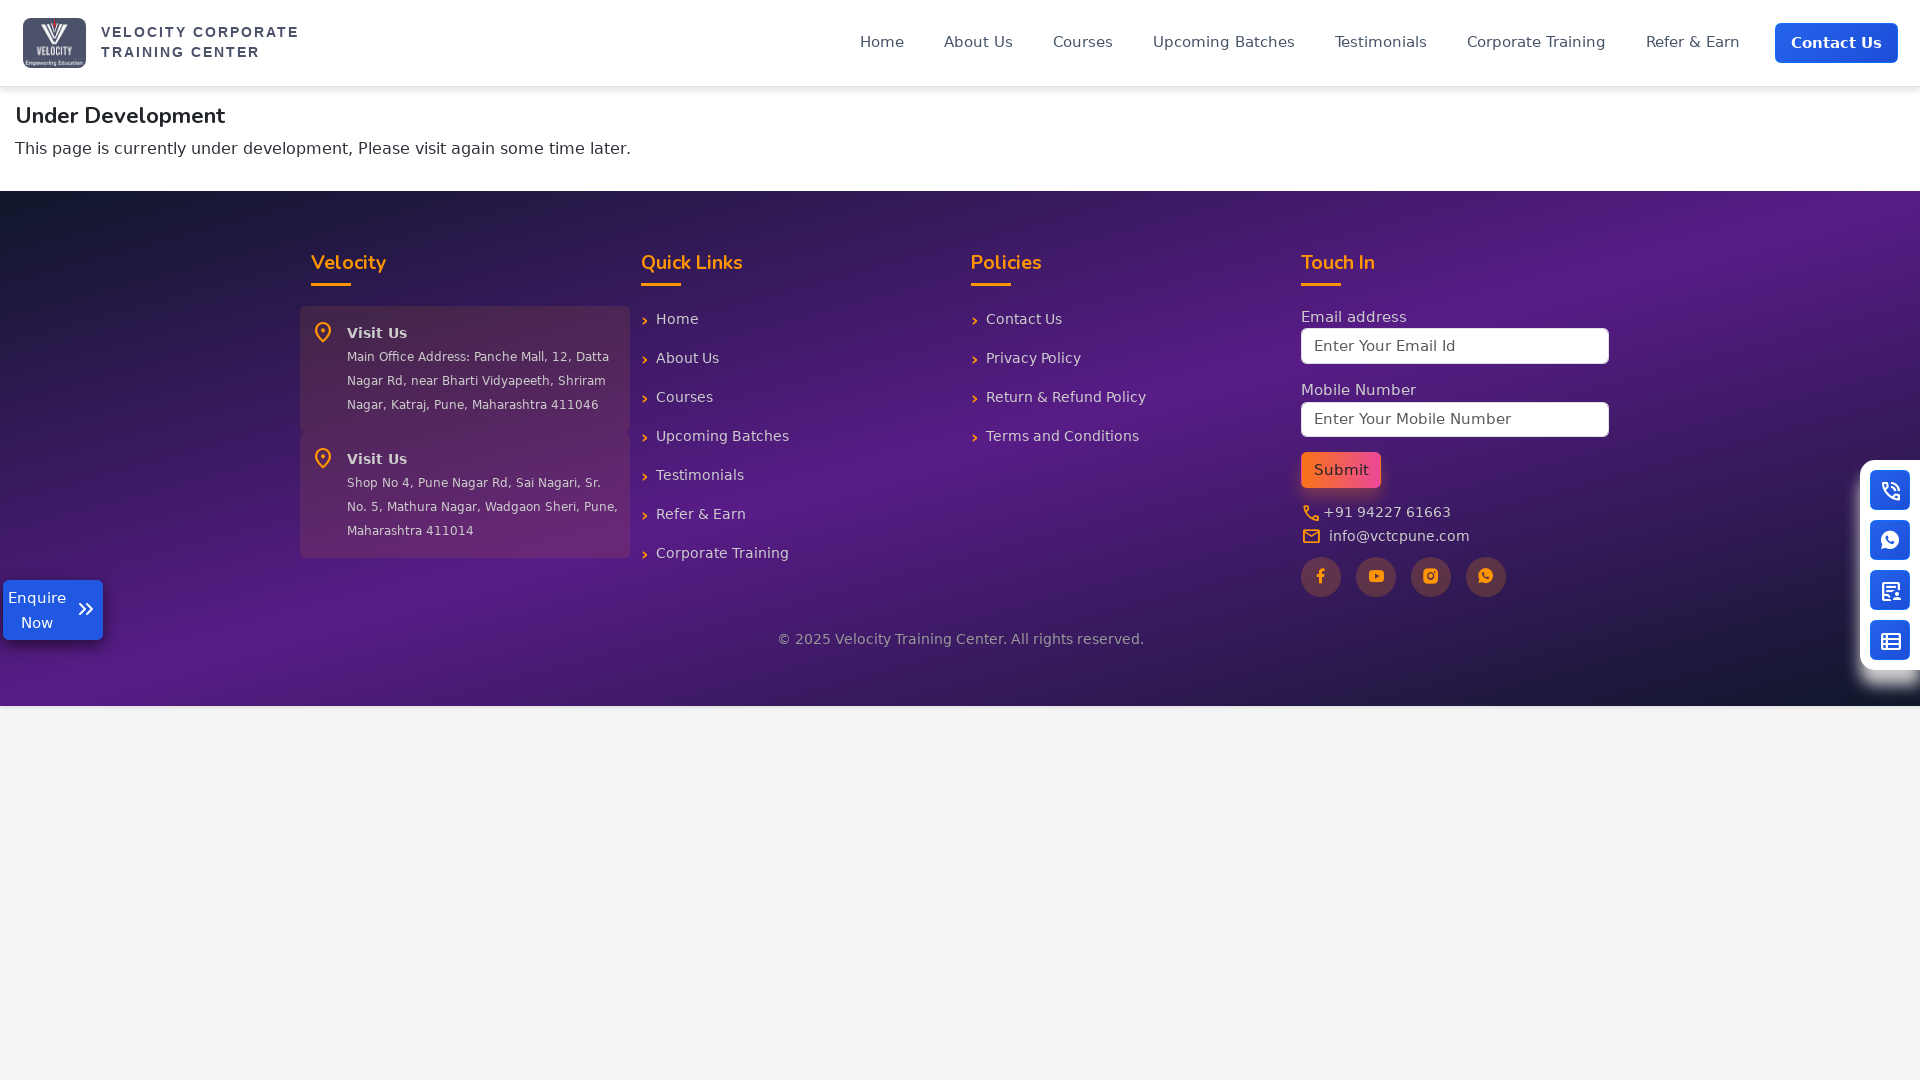